Tests progress bar functionality by clicking start button and stopping when progress reaches 50%

Starting URL: http://uitestingplayground.com/progressbar

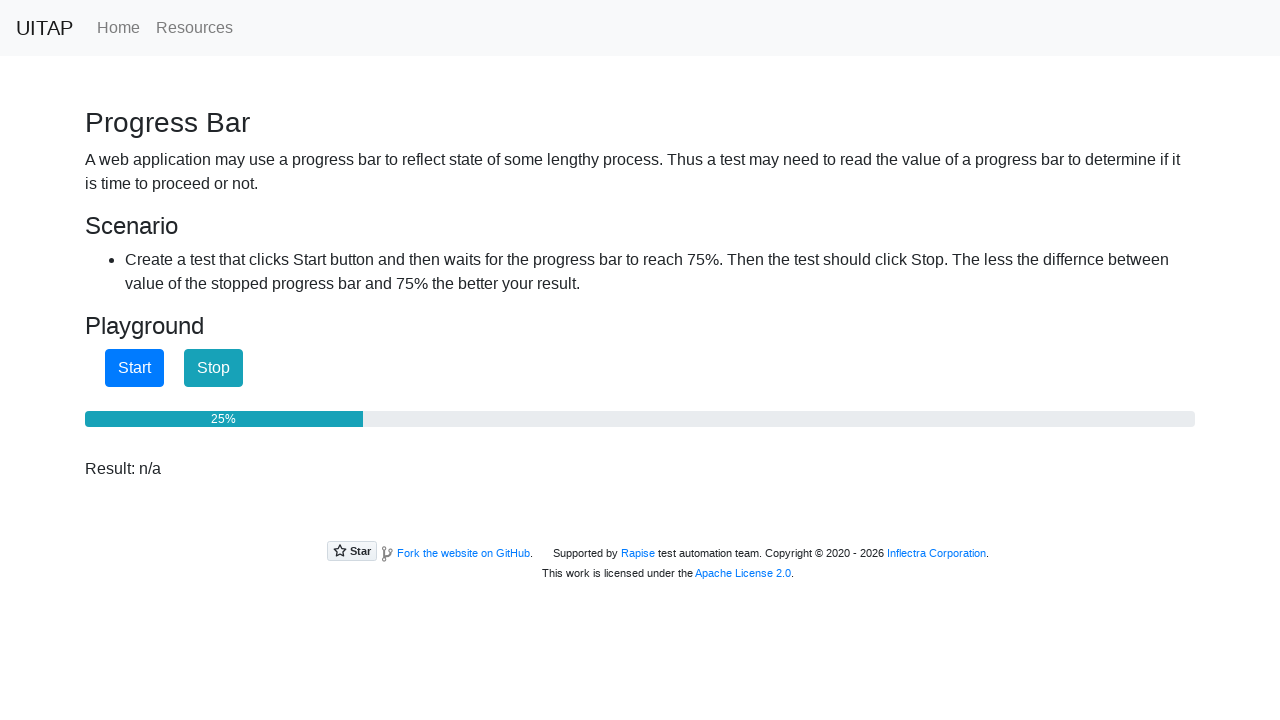

Located Start button
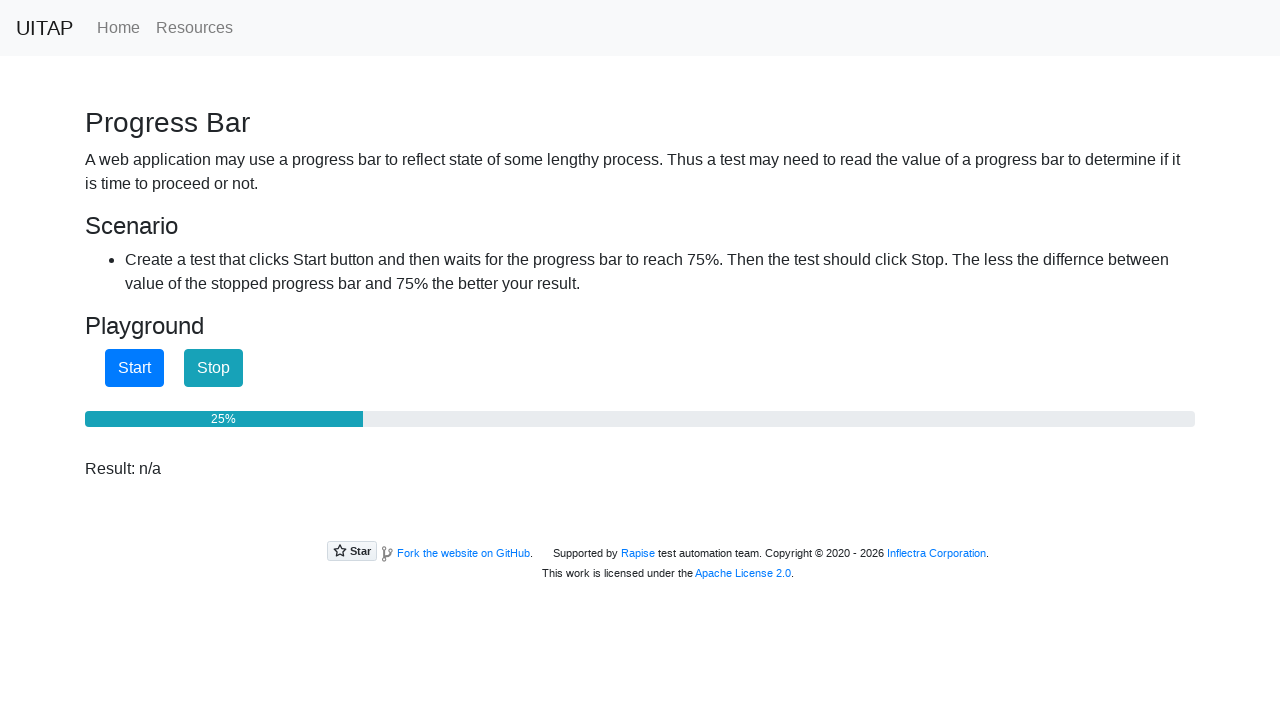

Located Stop button
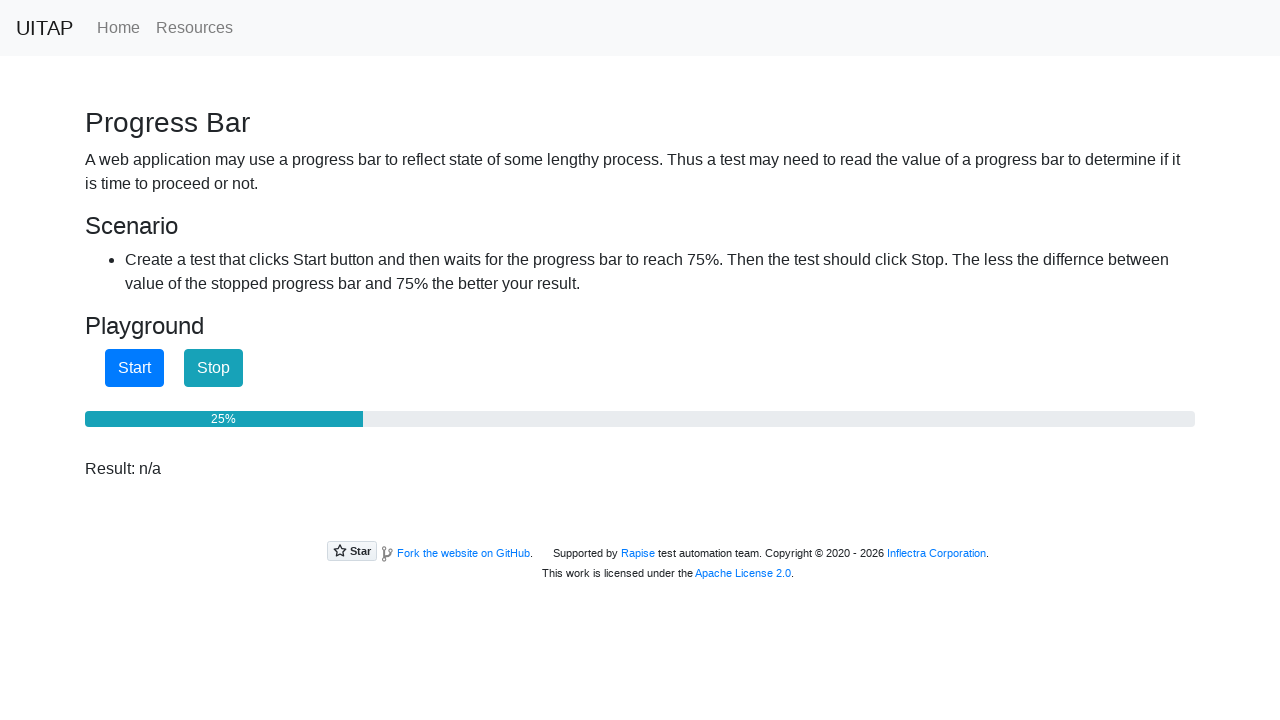

Clicked Start button to begin progress bar at (134, 368) on button:has-text('Start')
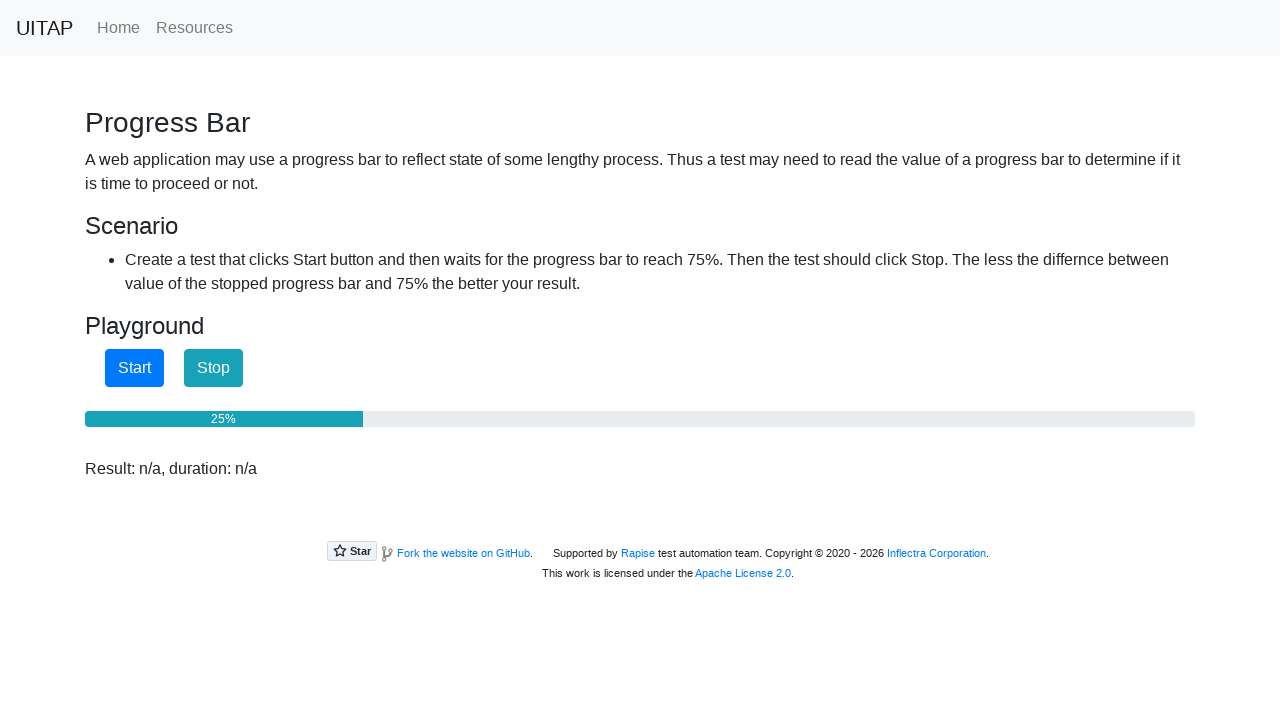

Located progress bar element
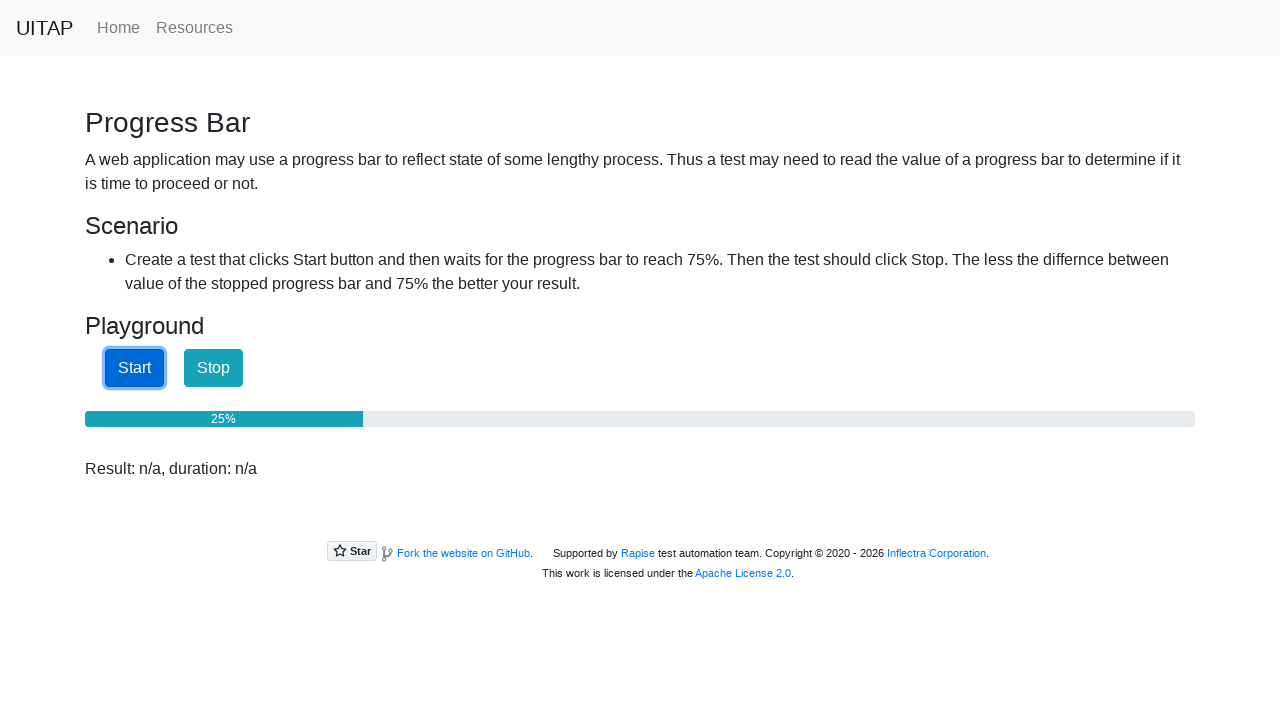

Progress bar reached 50%
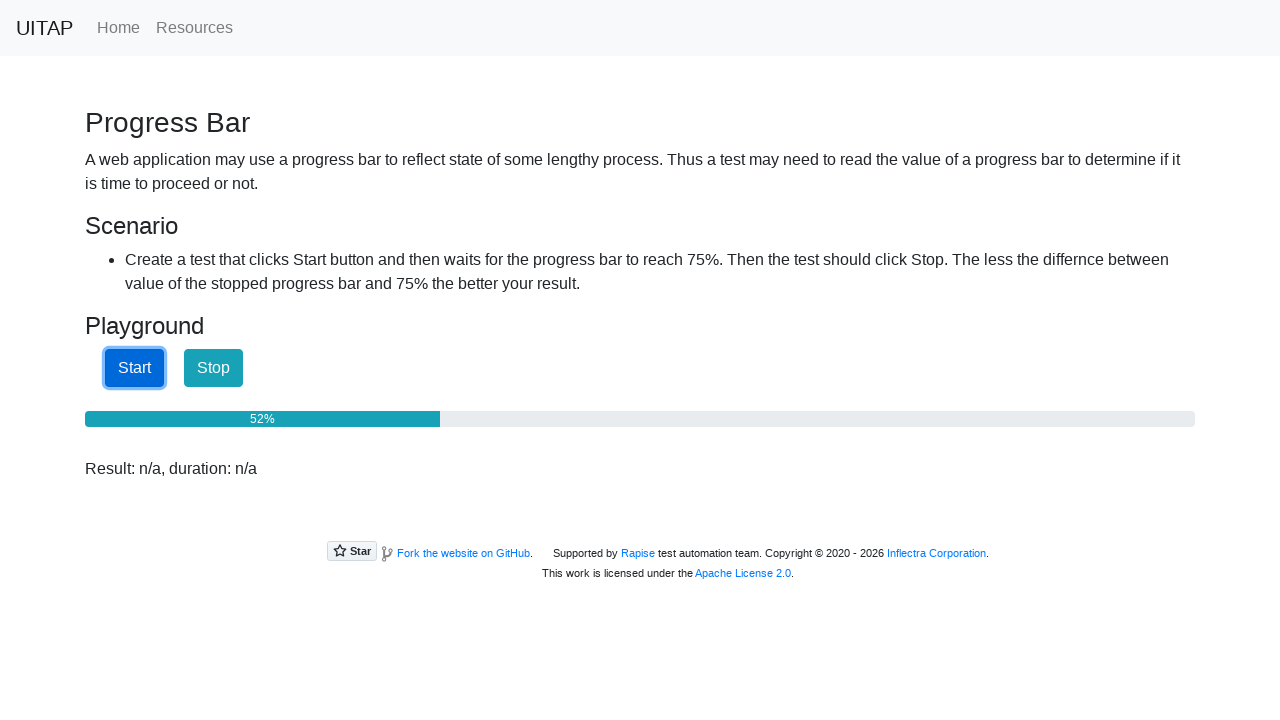

Clicked Stop button to halt progress bar at 50% at (214, 368) on button:has-text('Stop')
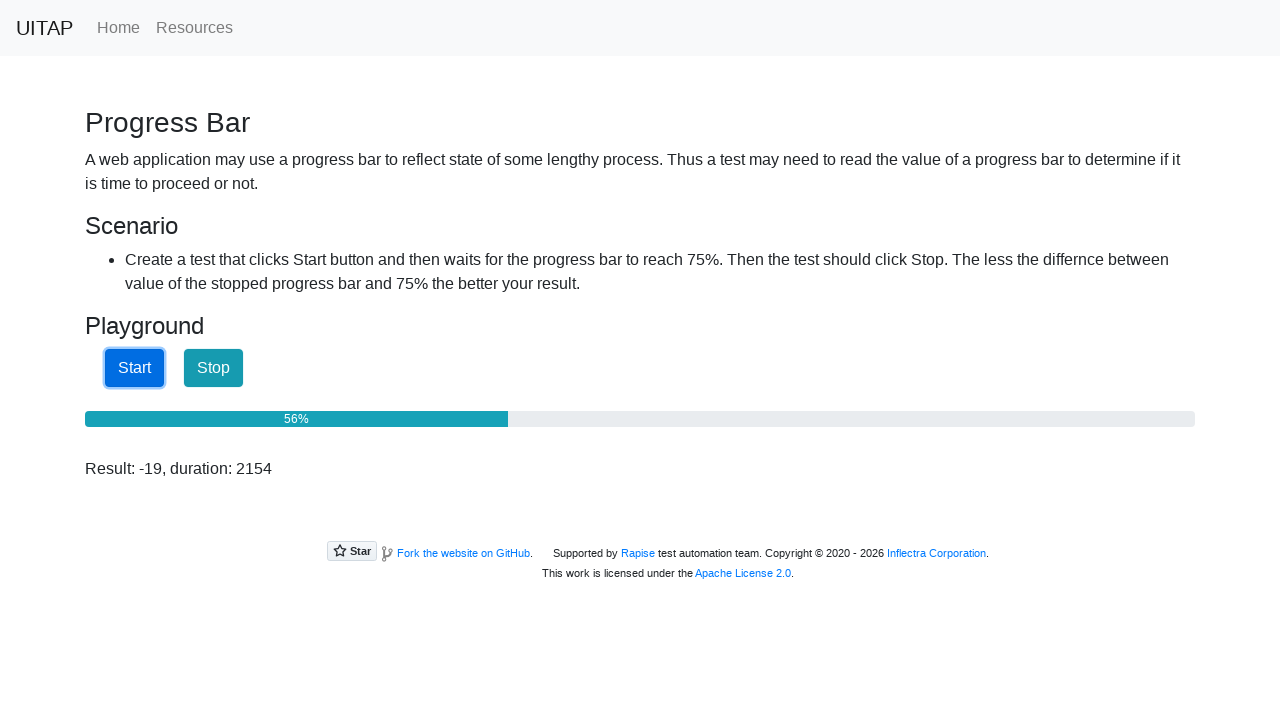

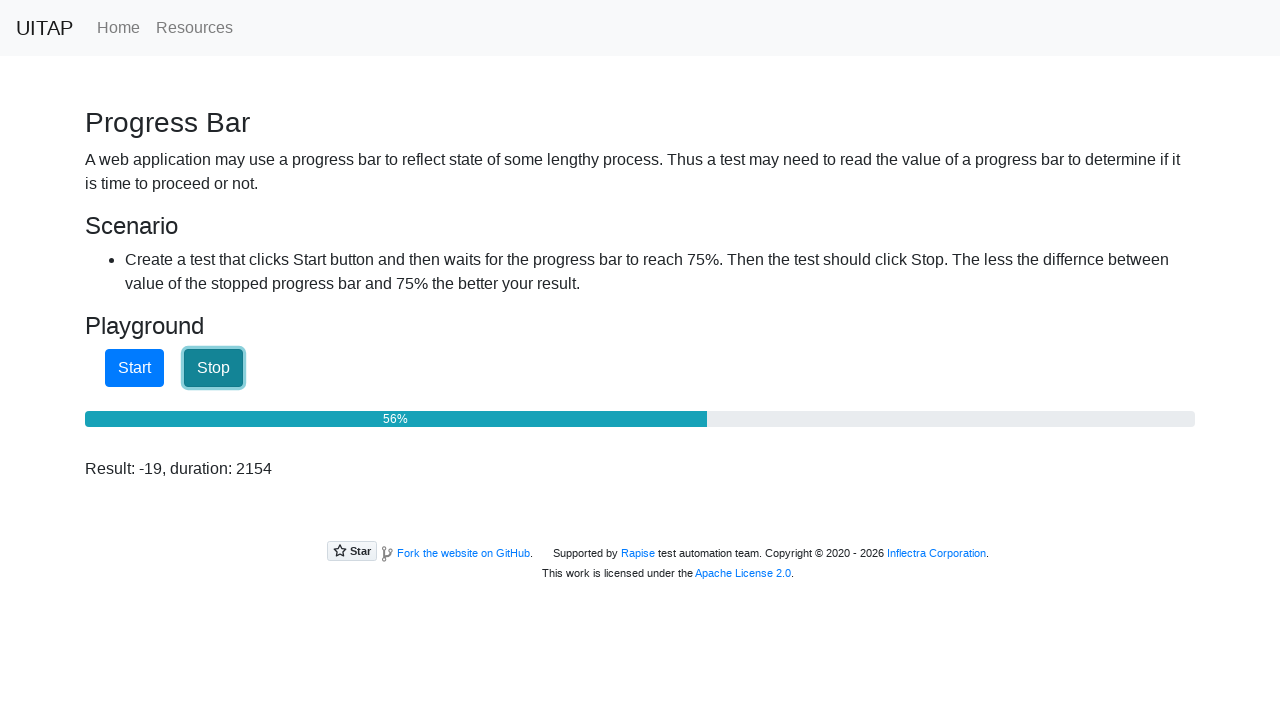